Tests unmarking completed todo items by unchecking their checkboxes

Starting URL: https://demo.playwright.dev/todomvc

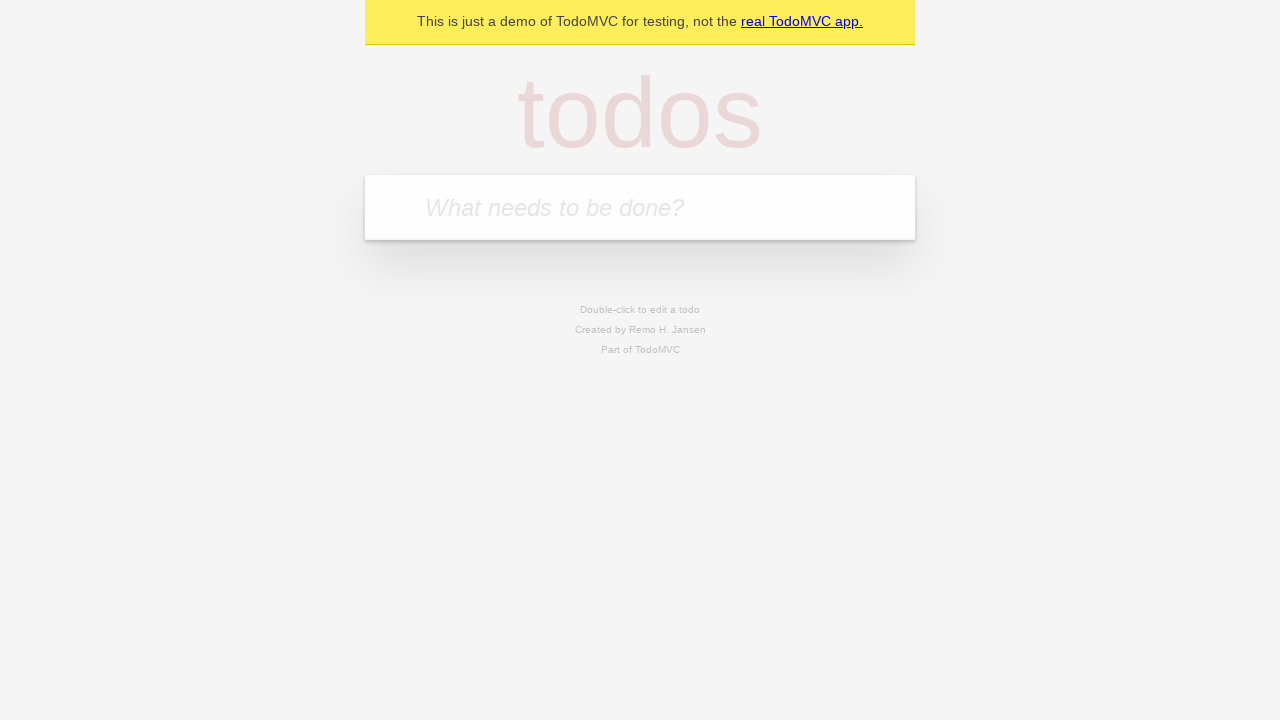

Filled todo input with 'buy some cheese' on internal:attr=[placeholder="What needs to be done?"i]
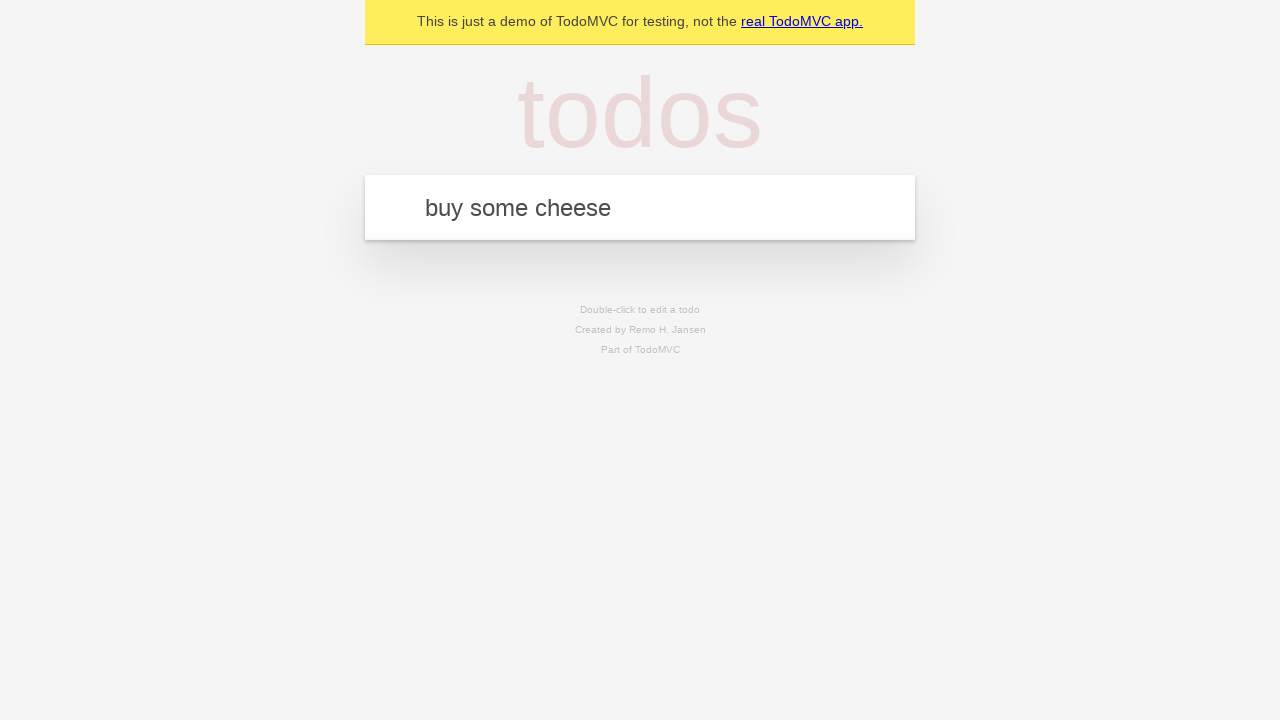

Pressed Enter to add first todo item on internal:attr=[placeholder="What needs to be done?"i]
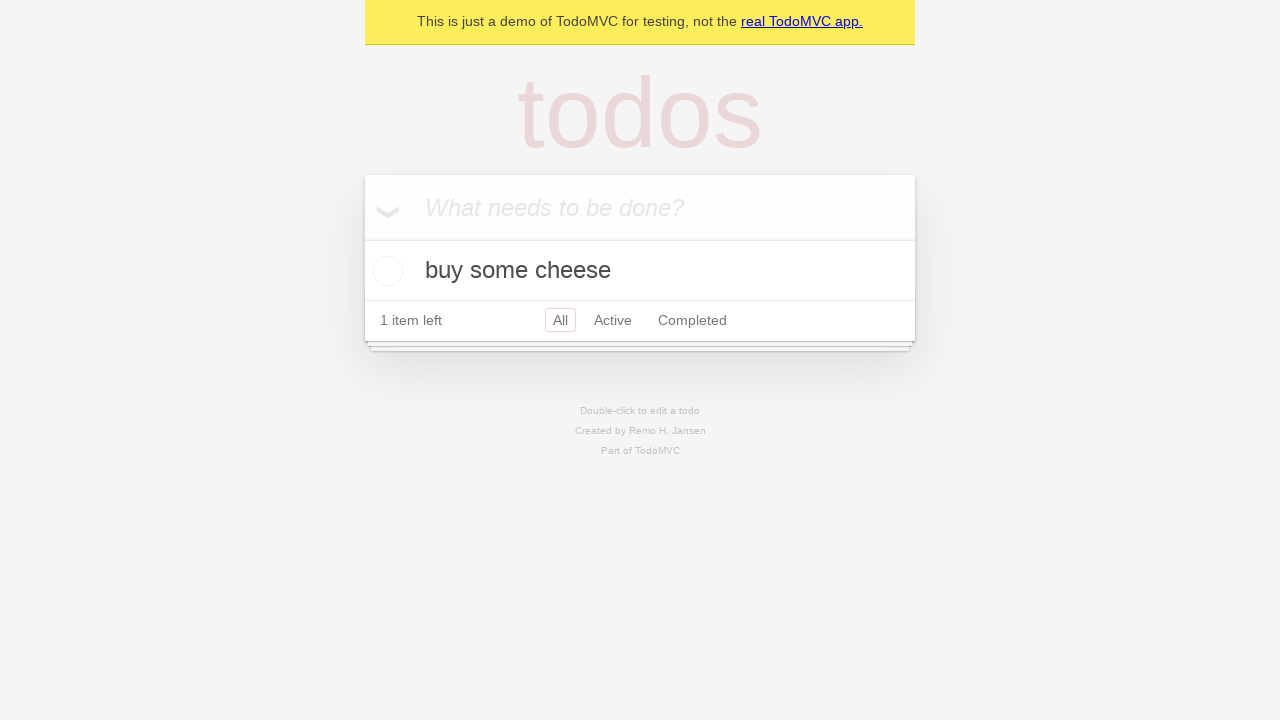

Filled todo input with 'feed the cat' on internal:attr=[placeholder="What needs to be done?"i]
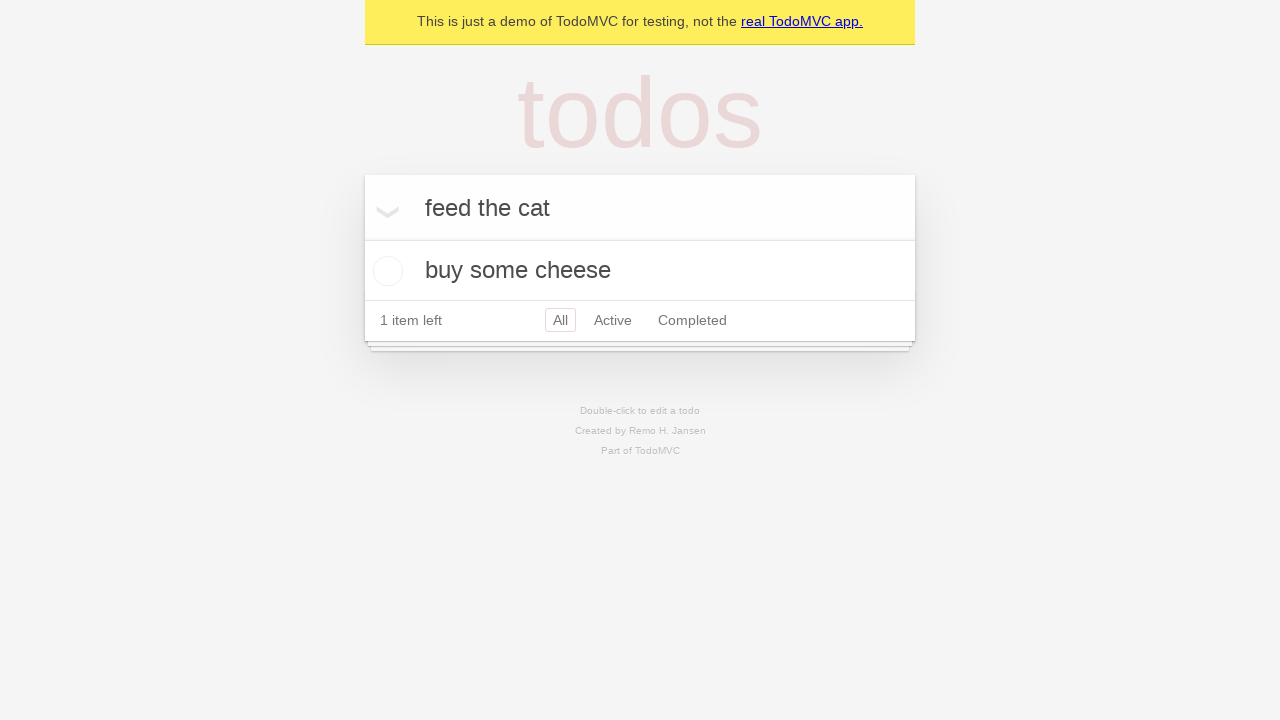

Pressed Enter to add second todo item on internal:attr=[placeholder="What needs to be done?"i]
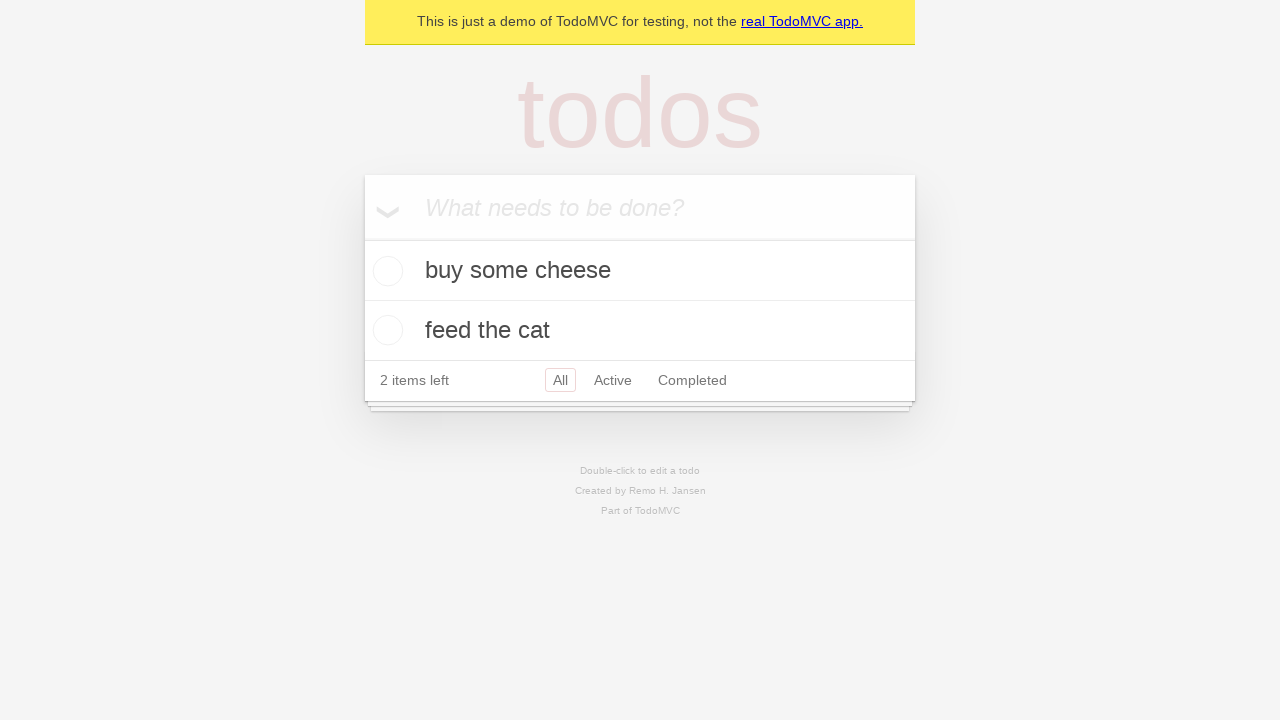

Checked the first todo item checkbox at (385, 271) on internal:testid=[data-testid="todo-item"s] >> nth=0 >> internal:role=checkbox
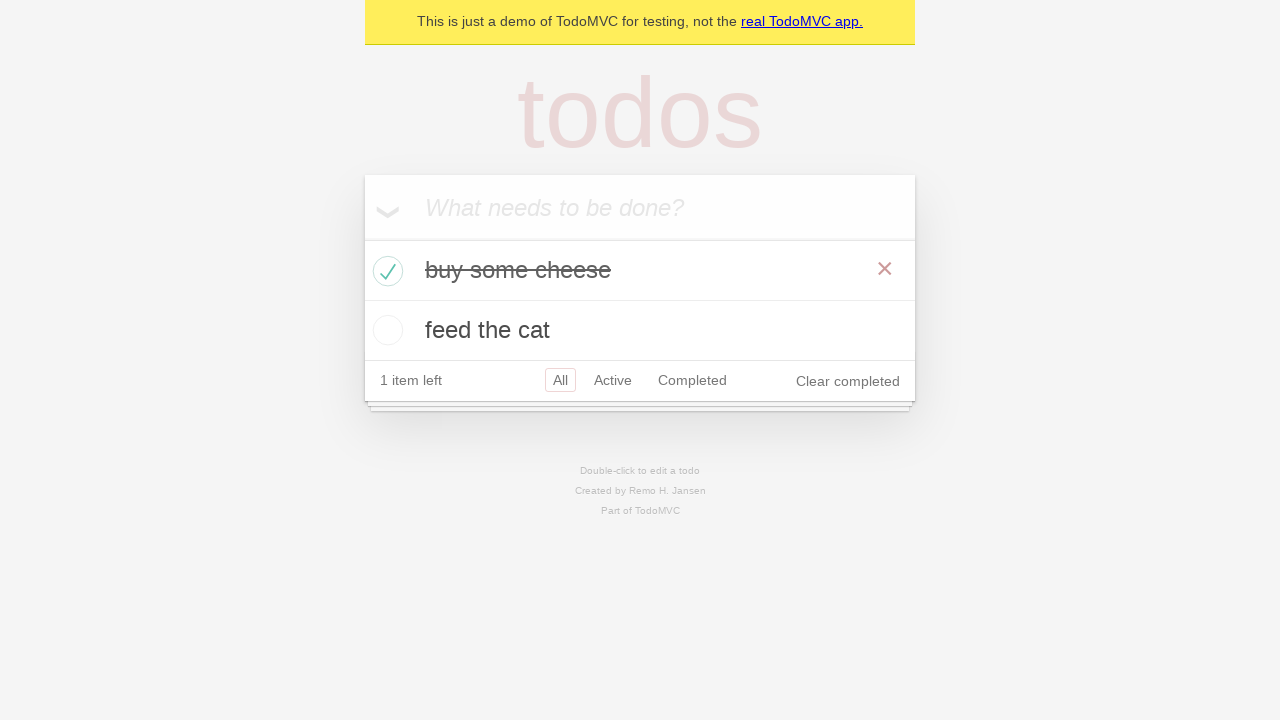

Unchecked the first todo item checkbox to mark as incomplete at (385, 271) on internal:testid=[data-testid="todo-item"s] >> nth=0 >> internal:role=checkbox
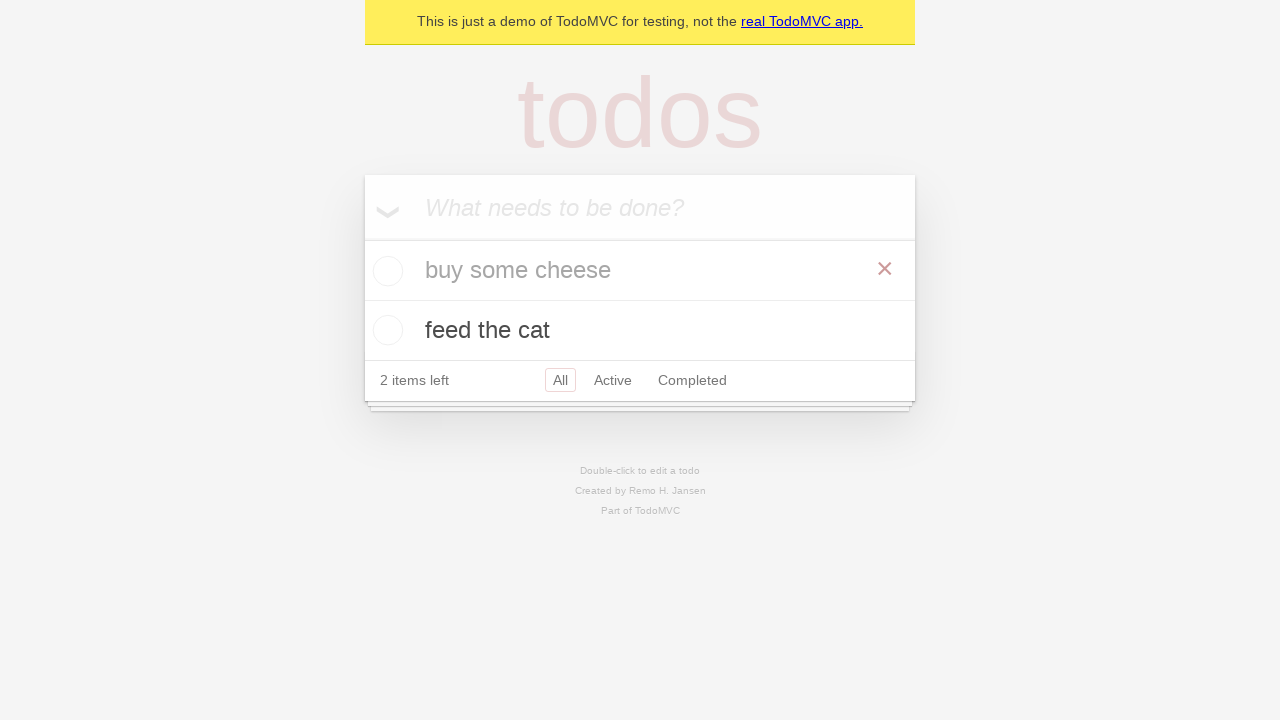

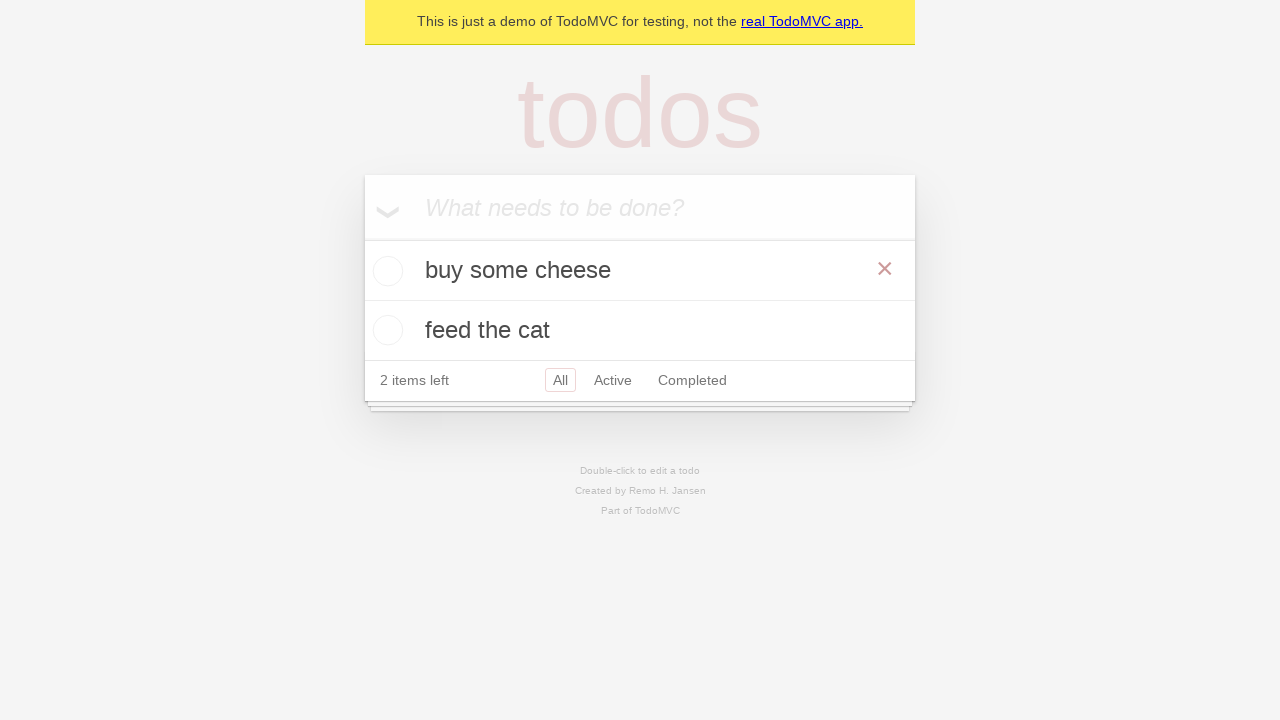